Tests that the "people" radio button is selected by default on a math quiz page

Starting URL: http://suninjuly.github.io/math.html

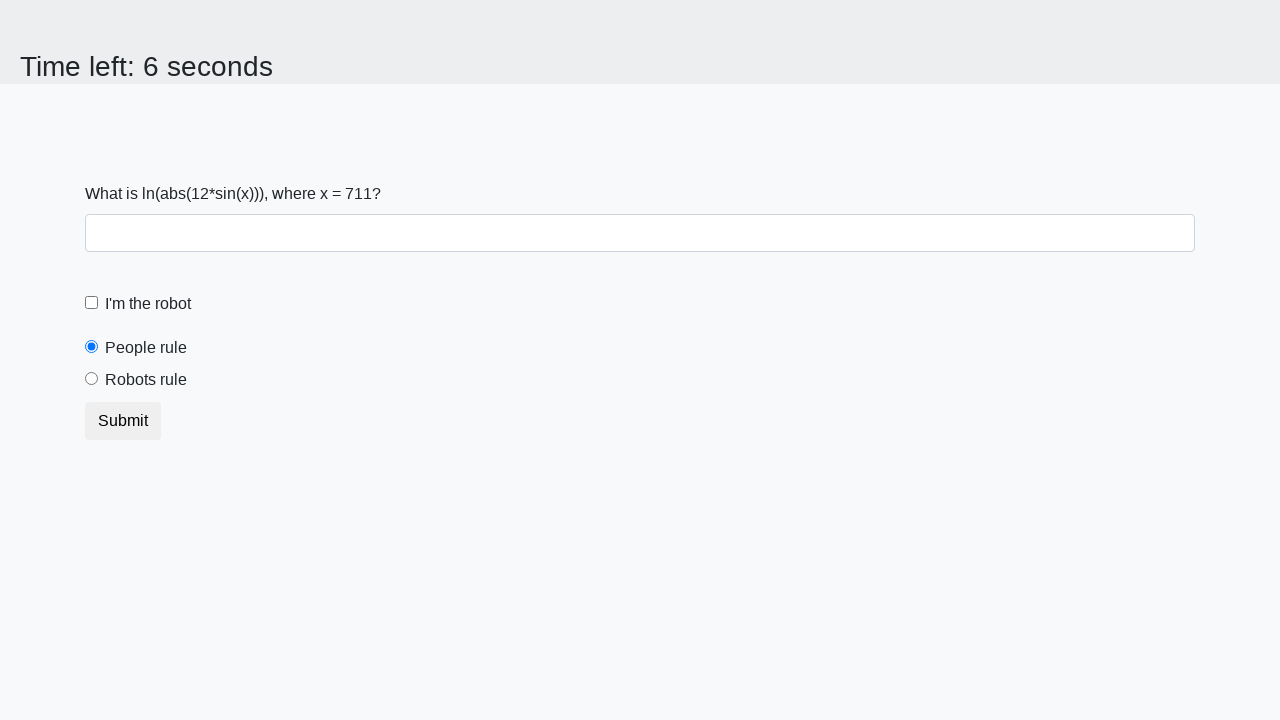

Navigated to math quiz page
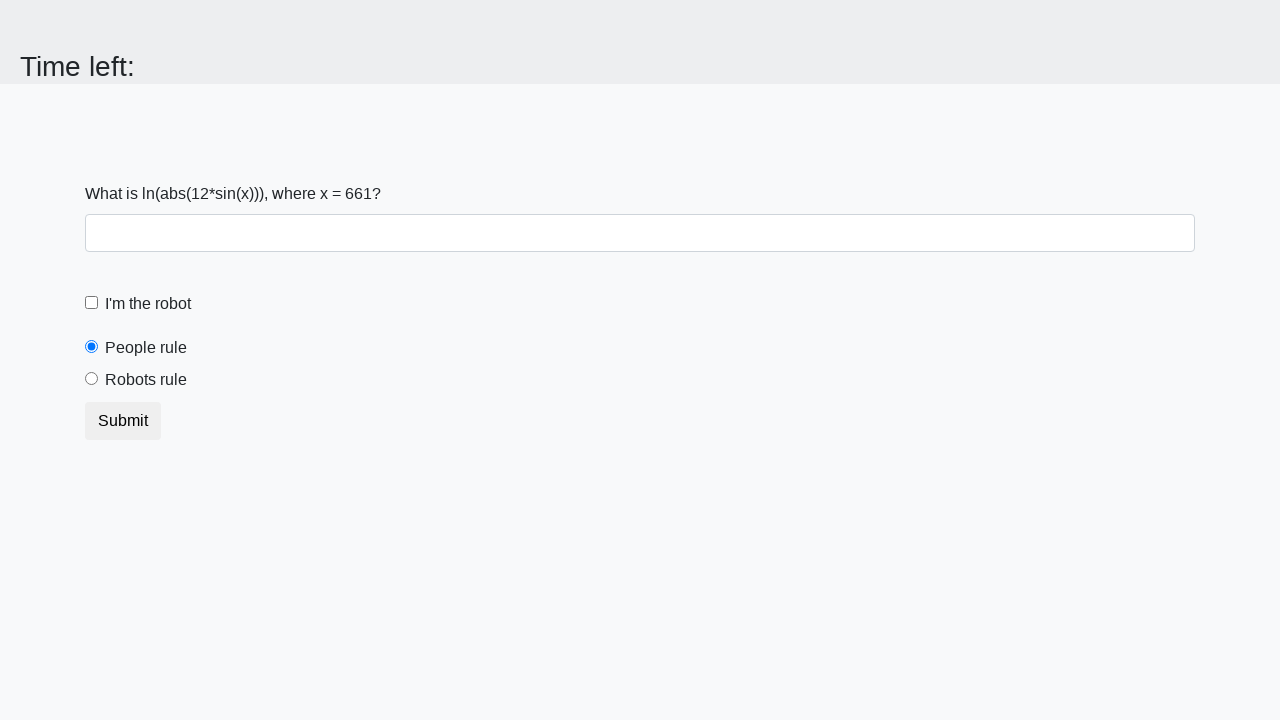

Located the people radio button element
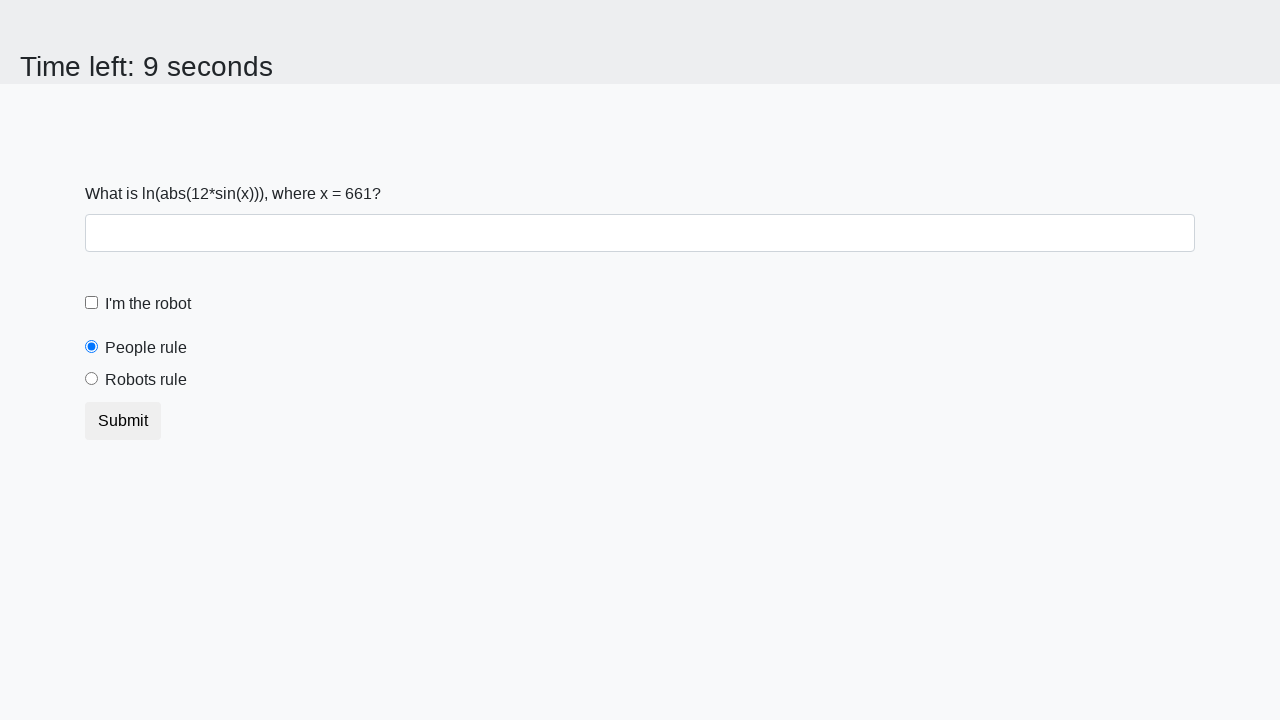

Checked if people radio button is selected
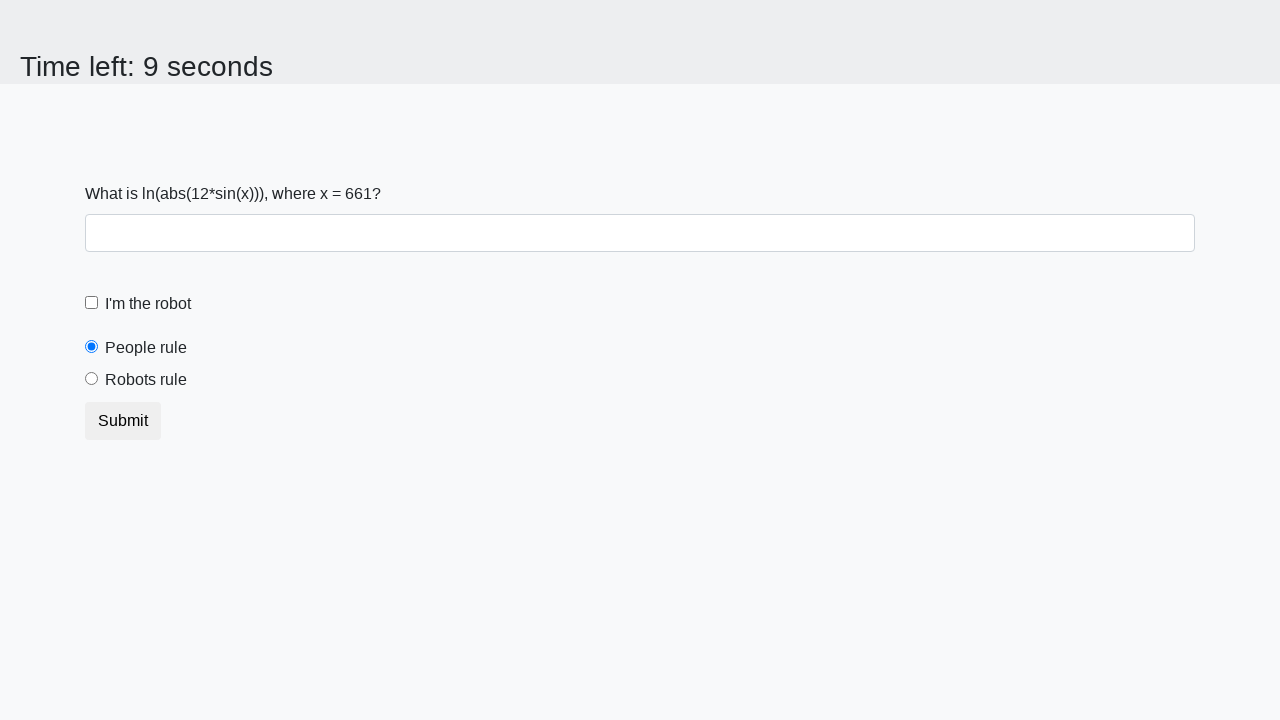

Verified that people radio button is selected by default
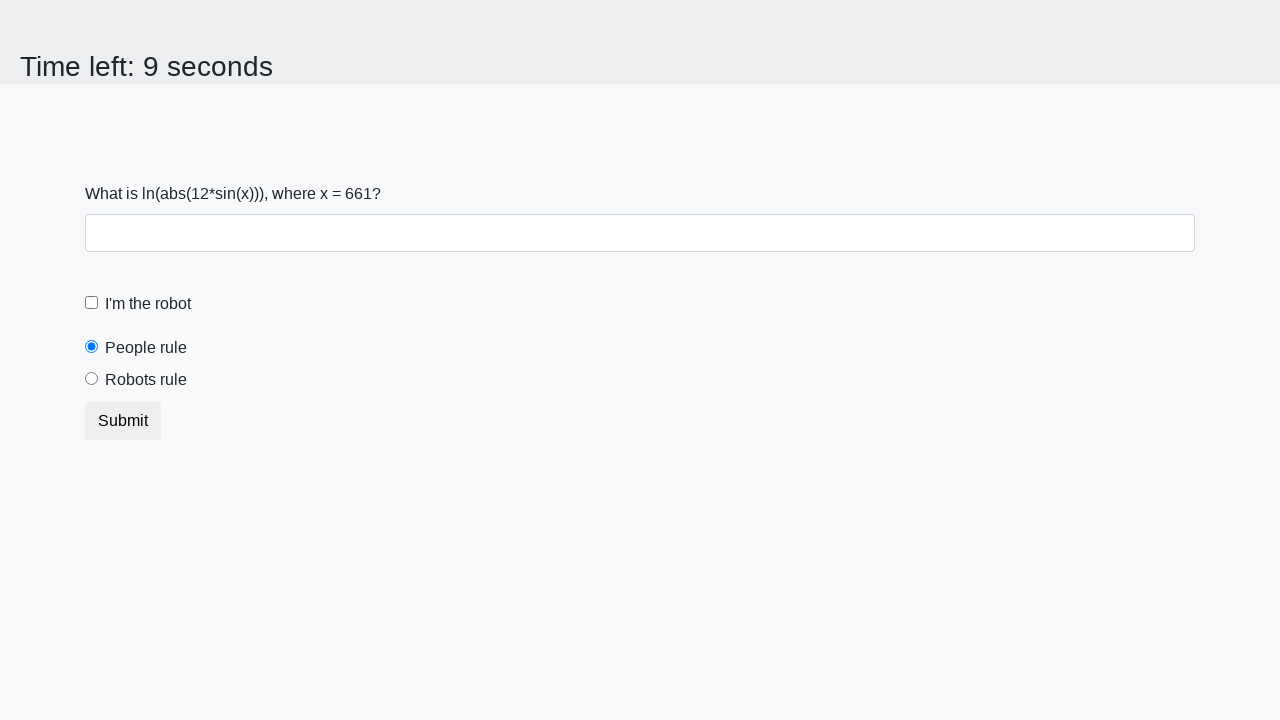

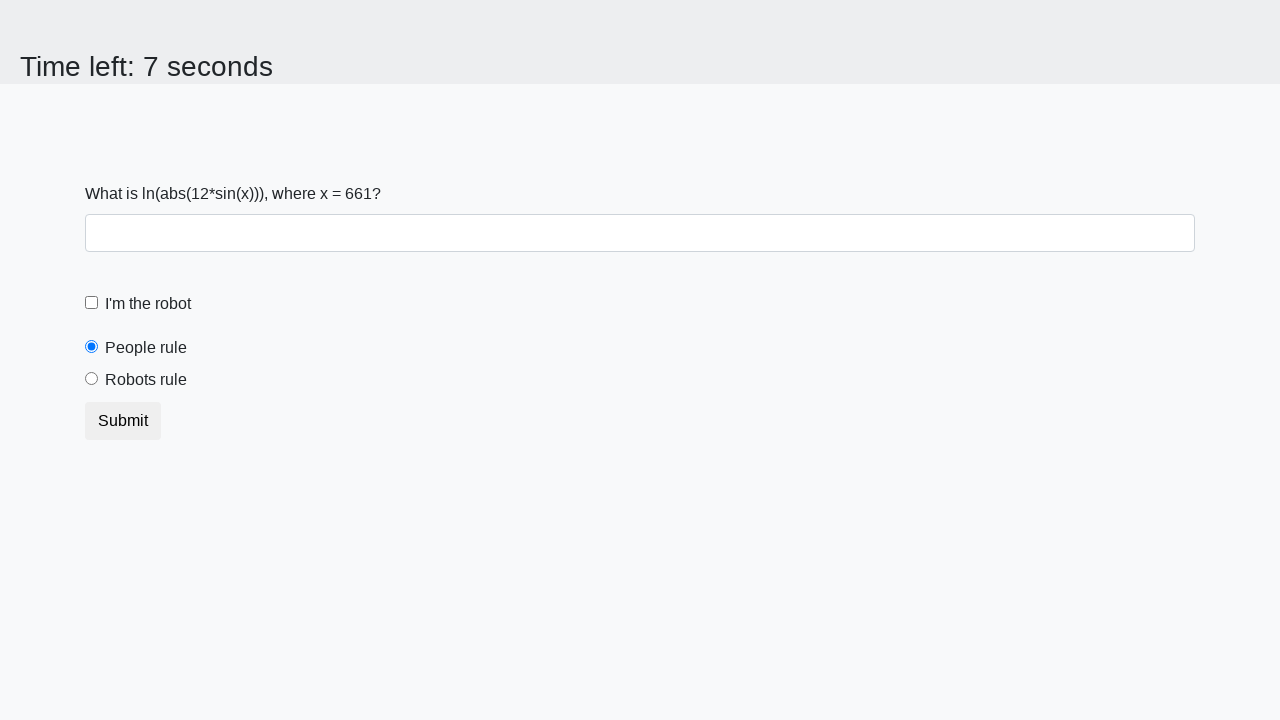